Tests multi-value selection from a jQuery dropdown by selecting multiple states

Starting URL: https://www.lambdatest.com/selenium-playground/jquery-dropdown-search-demo

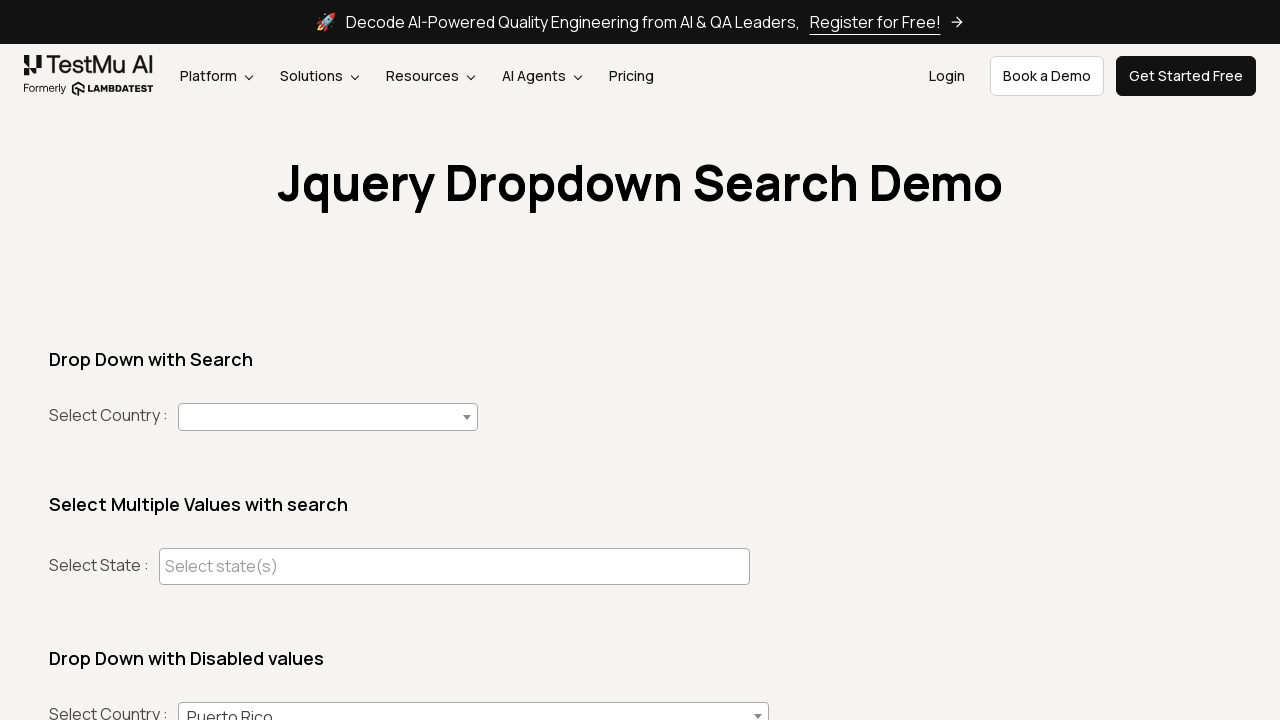

Clicked on state selection placeholder to open dropdown at (454, 566) on internal:attr=[placeholder="Select state(s)"i]
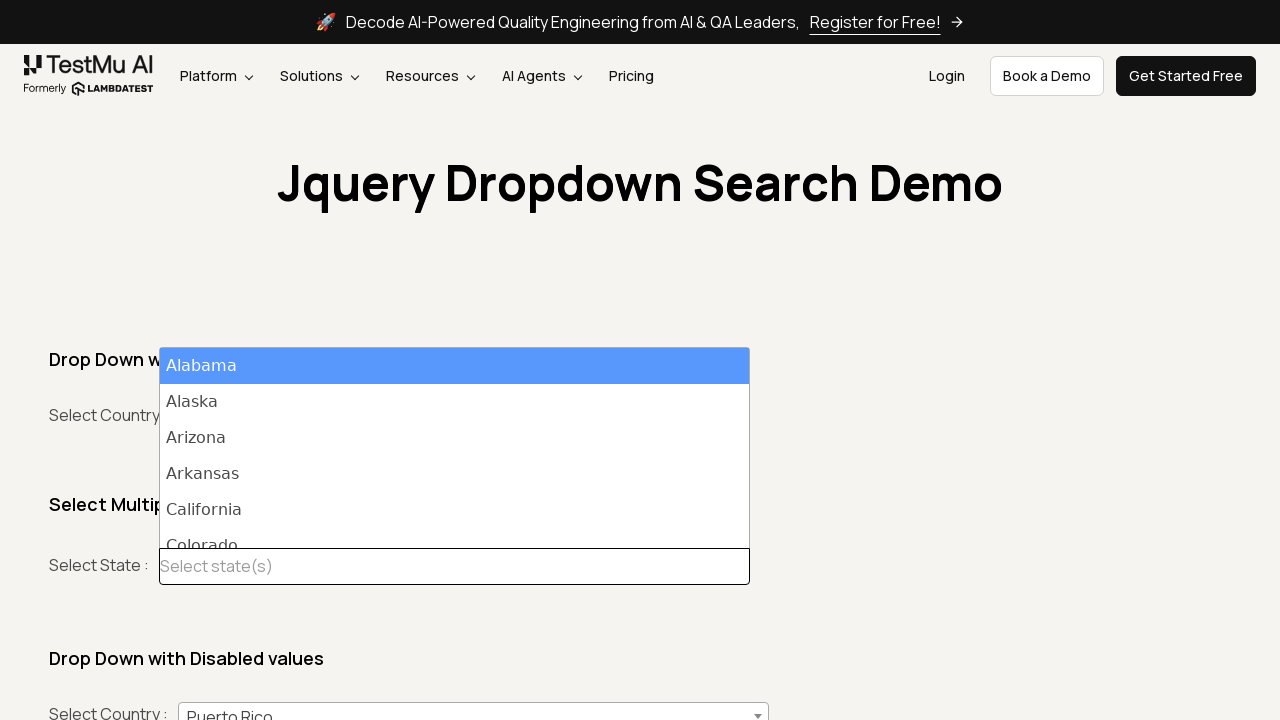

Waited for dropdown options to appear
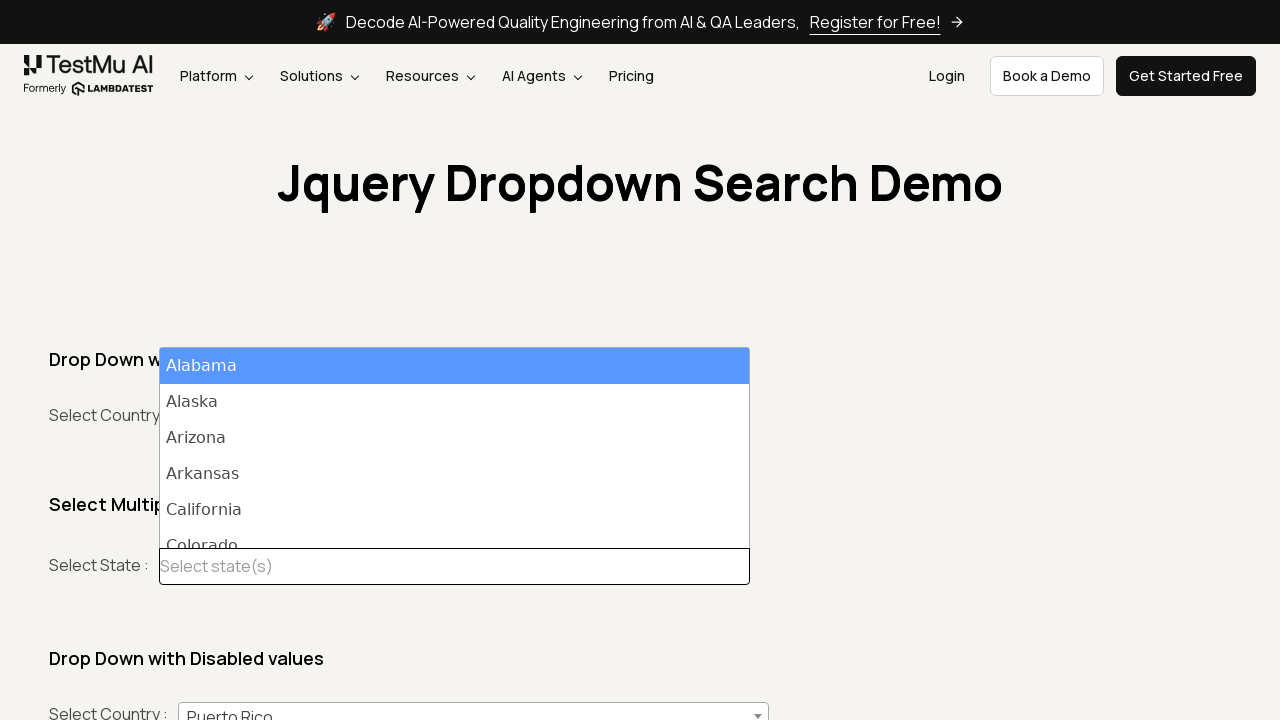

Selected 'Idaho' from the dropdown options at (454, 448) on li.select2-results__option >> nth=12
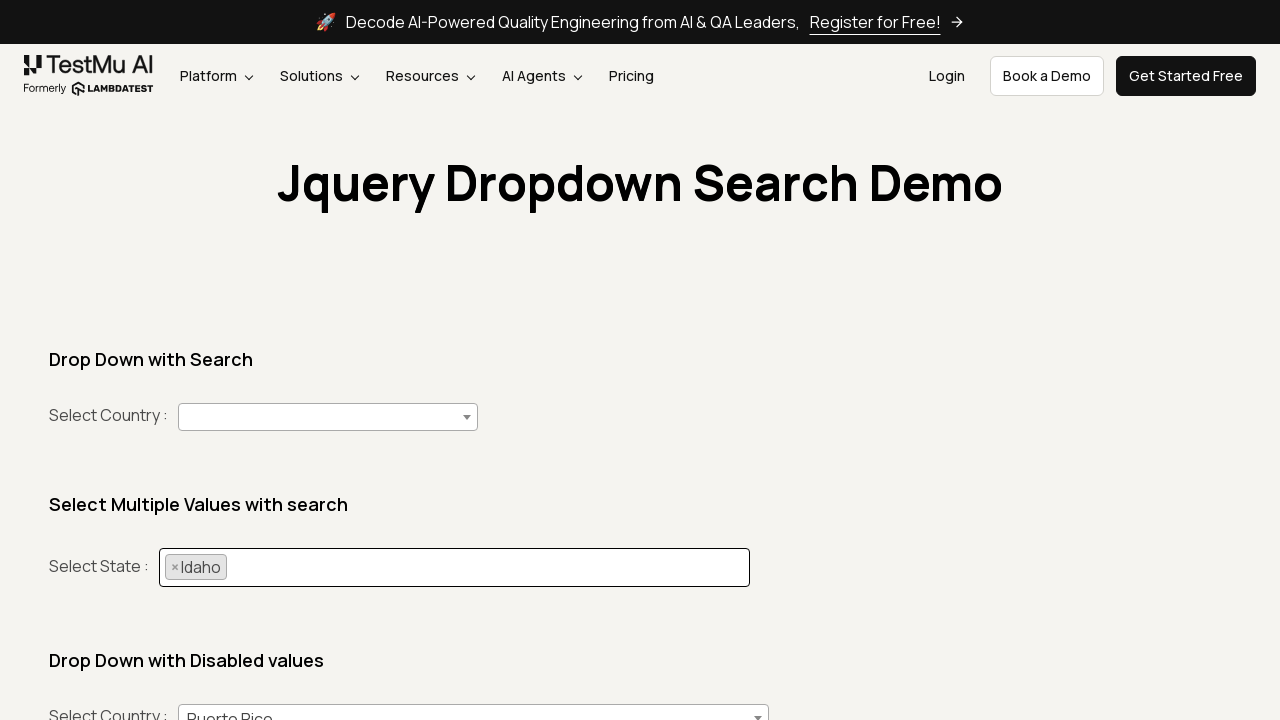

Clicked on search input to open dropdown again at (238, 566) on li.select2-search.select2-search--inline input
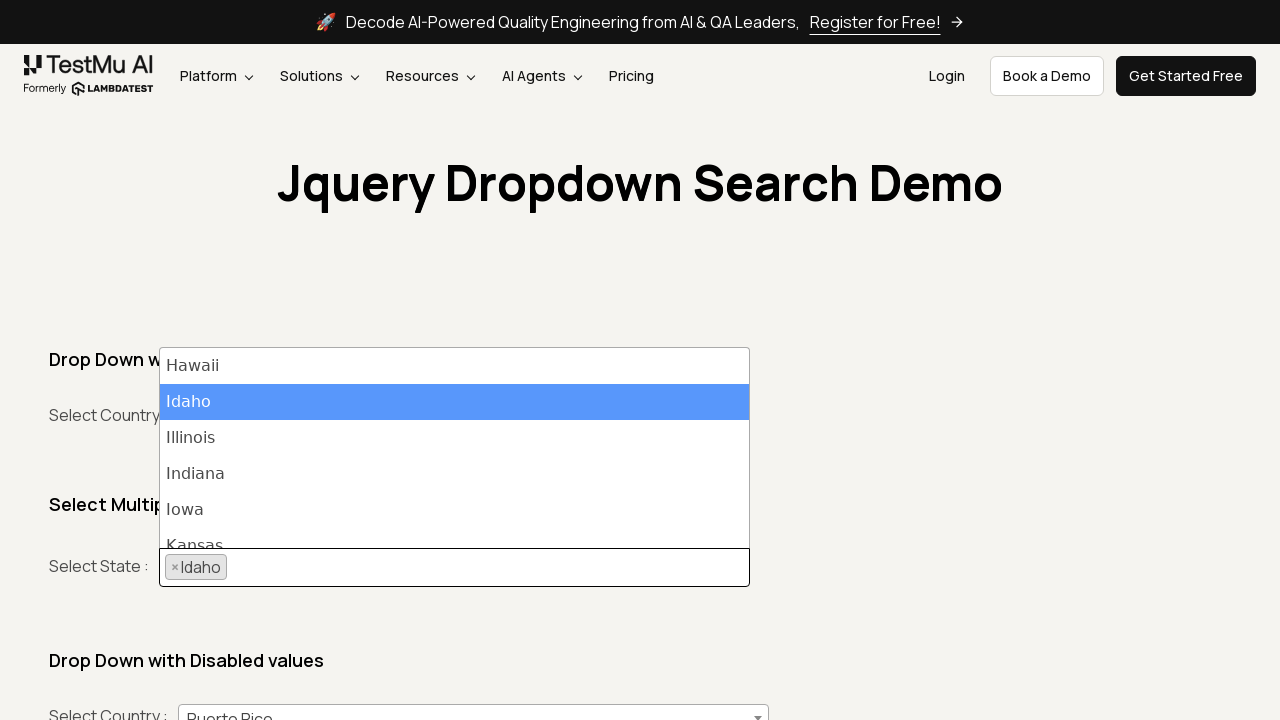

Waited for dropdown options to appear again
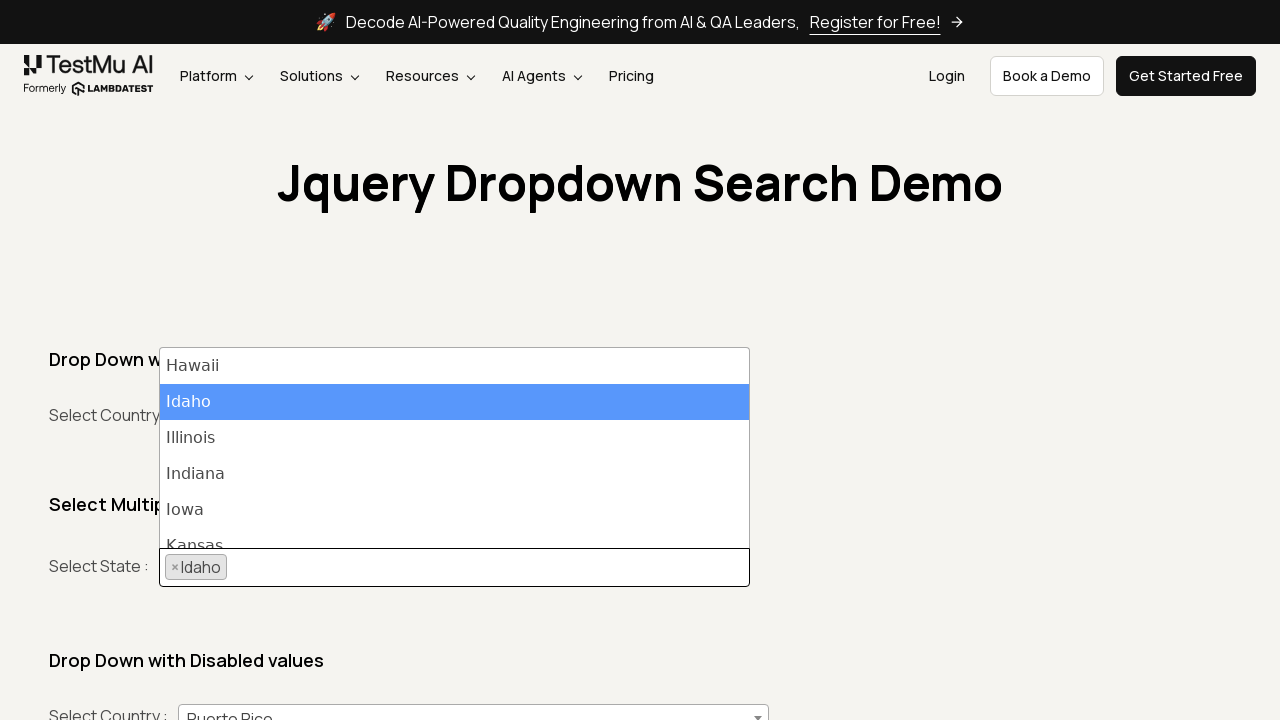

Selected 'Iowa' from the dropdown options at (454, 510) on li.select2-results__option >> nth=15
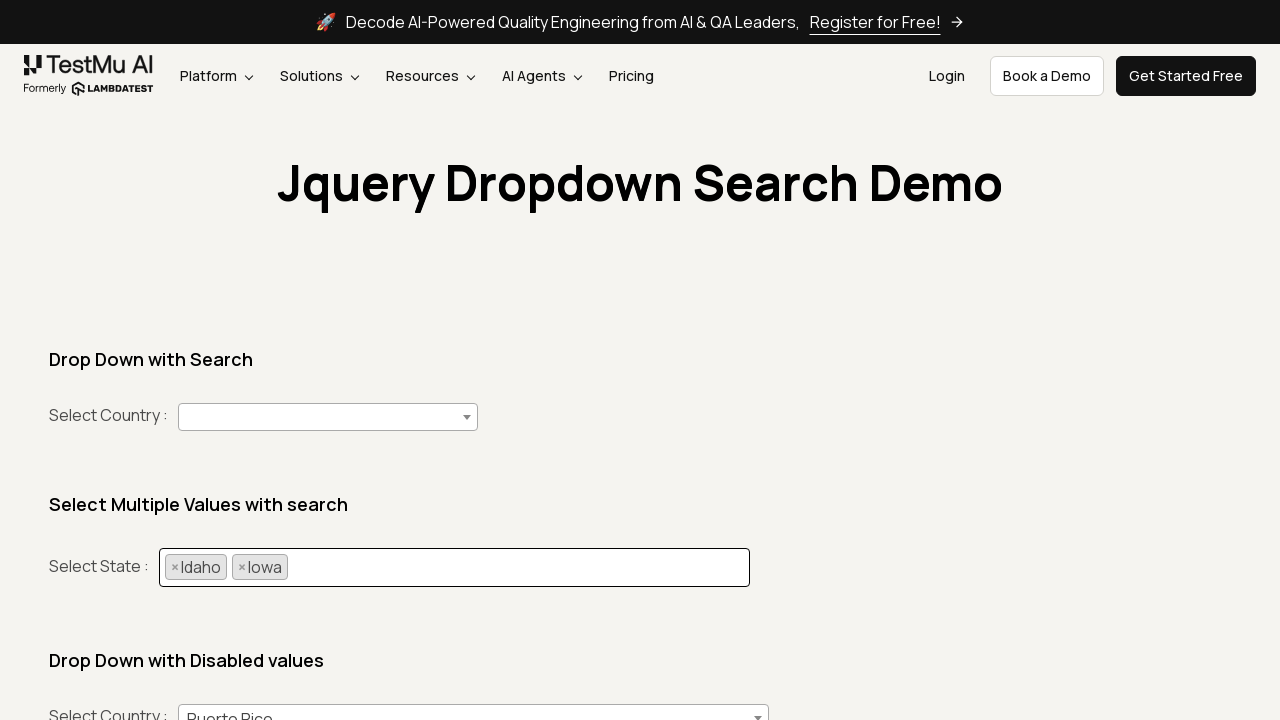

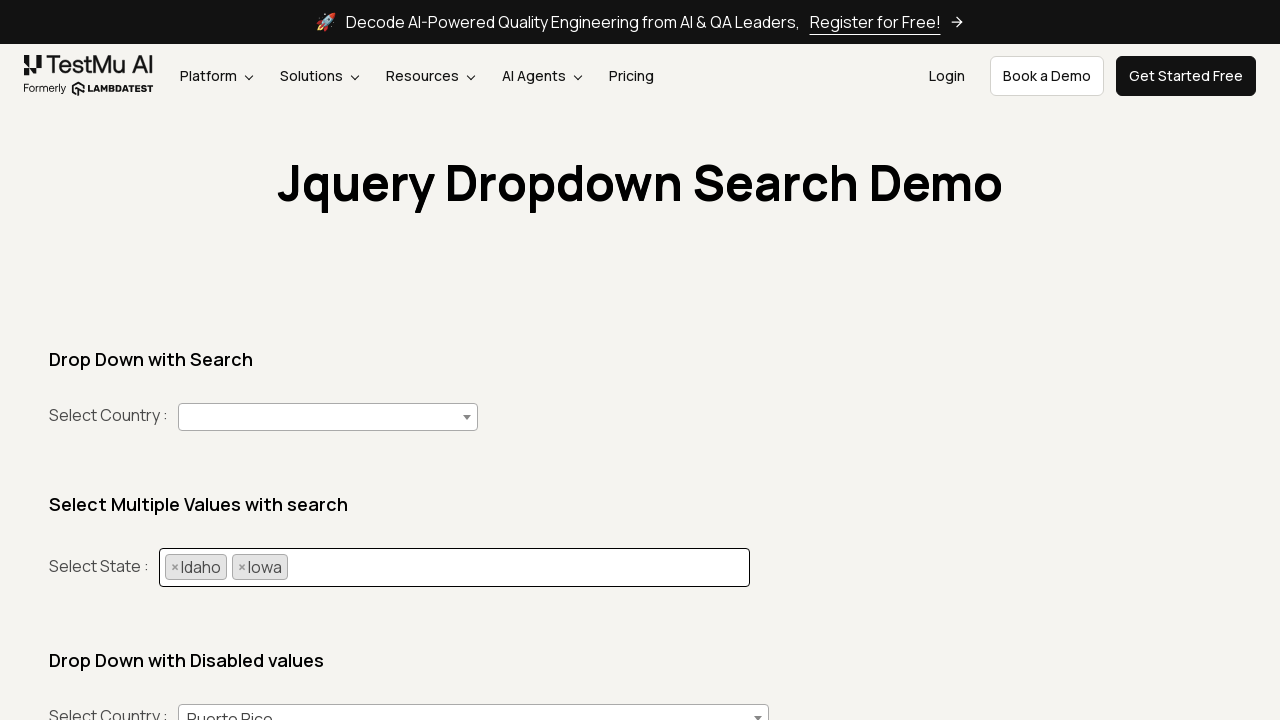